Tests a Kore.ai standard staging chatbot by sending various validation messages including content variables, dialog nodes, surveys (NPS, CSAT, Like/Dislike), and entity validation commands.

Starting URL: https://staging-bots.korebots.com/webclient/dd13d41ba27b4ac69461abb60ac8f831f4cb04a466c4469cb4d50316a8b199a5steb

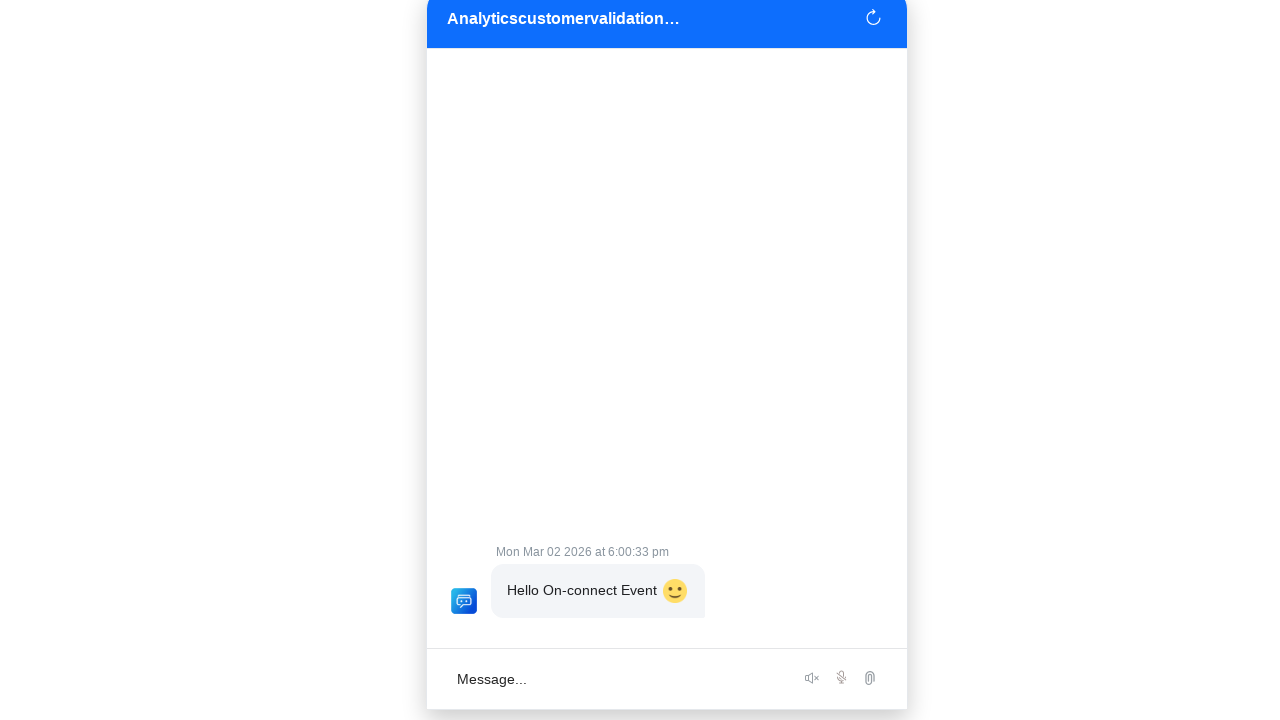

Waited for page to load with domcontentloaded state
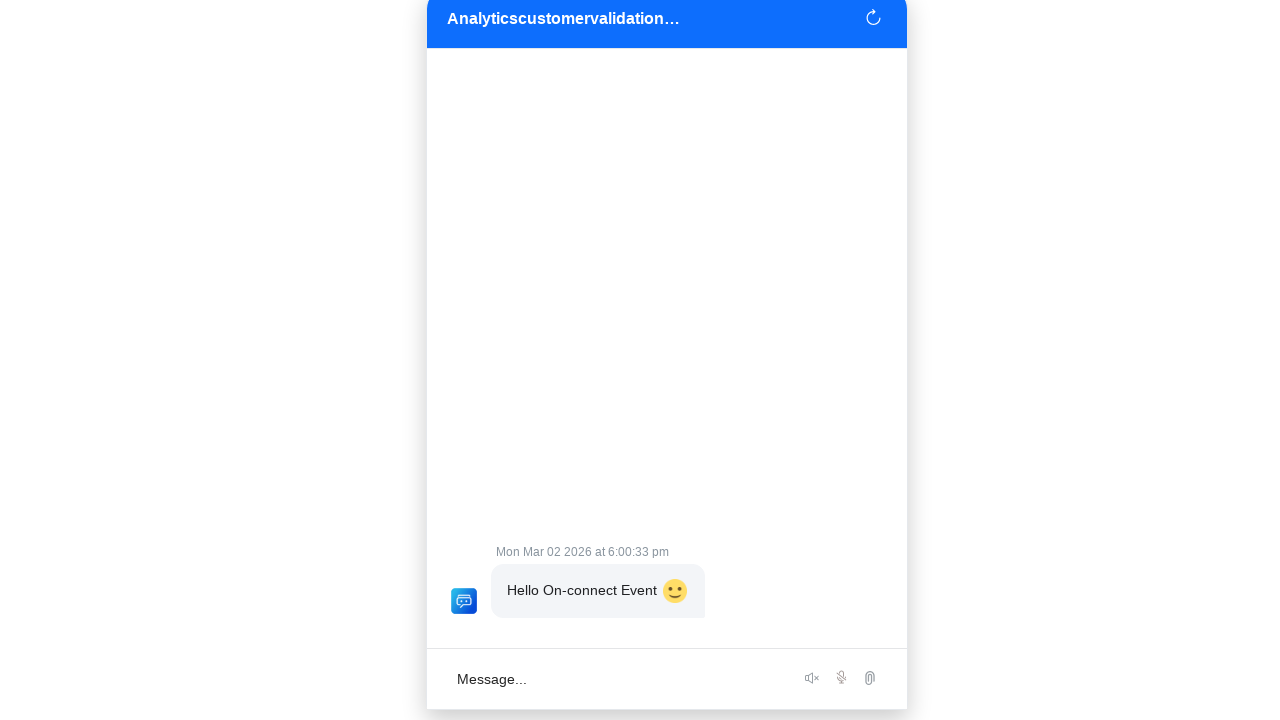

Located all img elements on the page on [placeholder="Message..."]
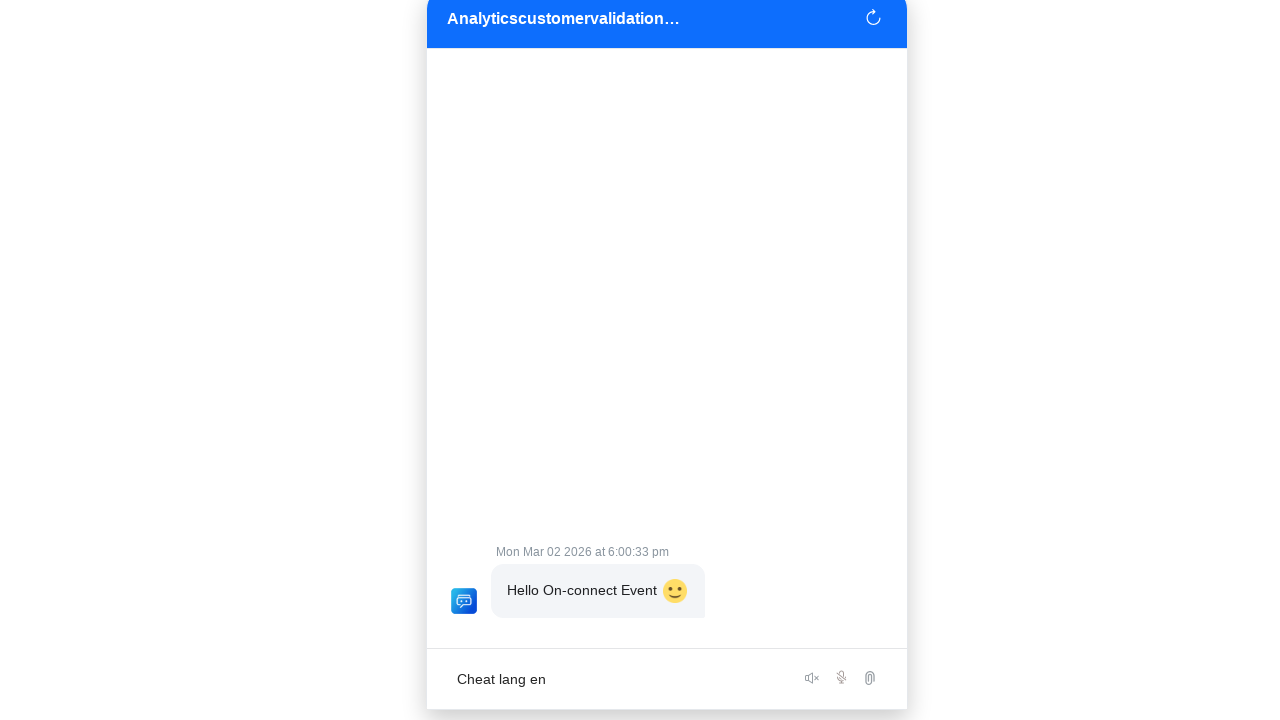

Found 4 images on the page
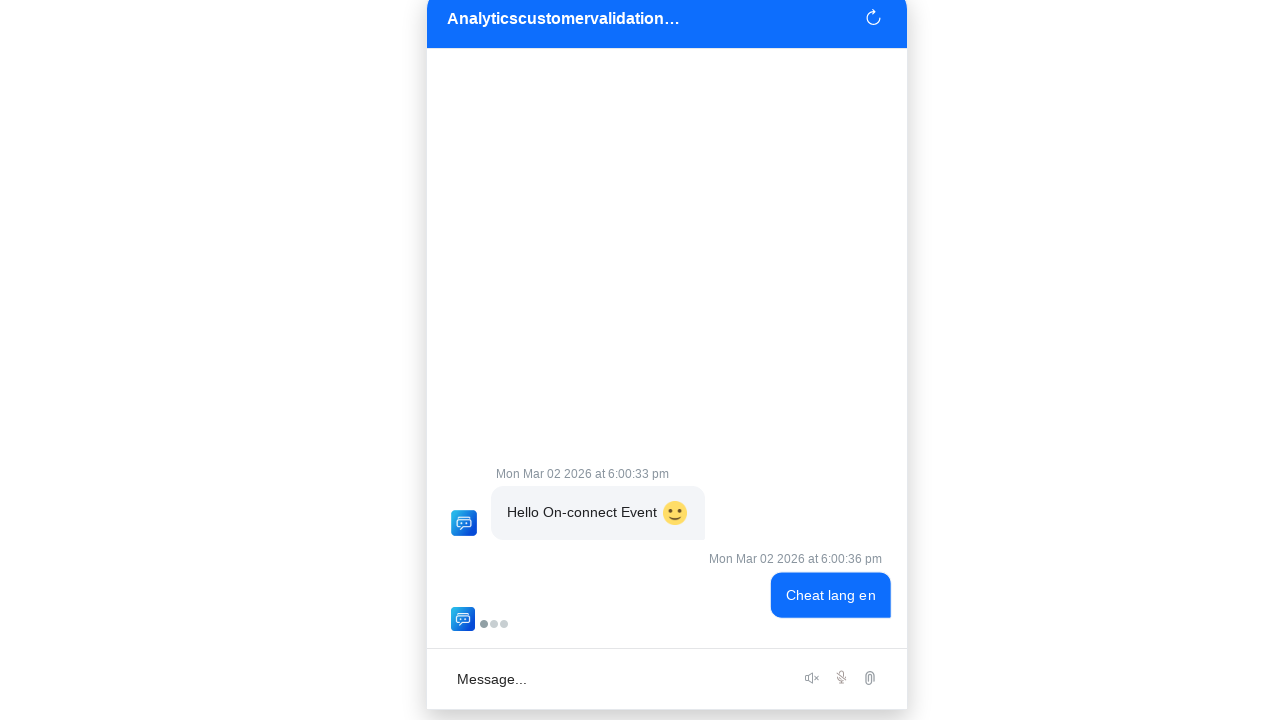

Selected image 1 of 4
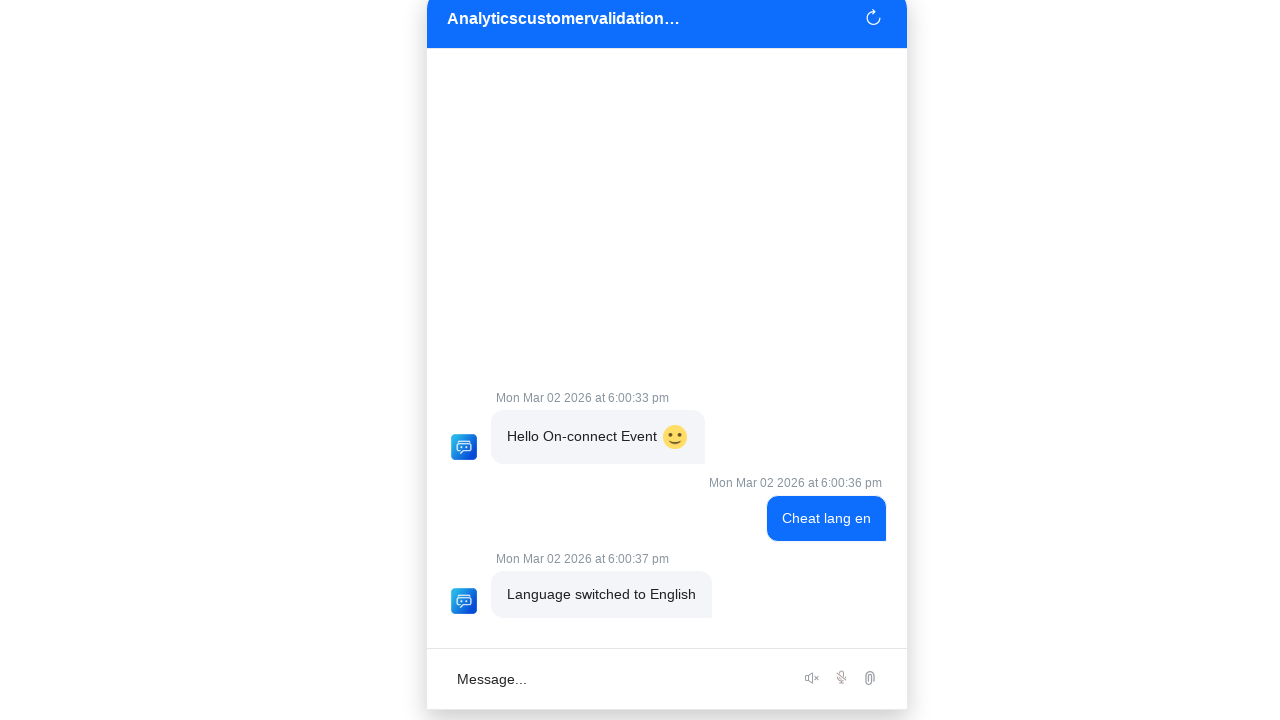

Retrieved src attribute: /img/forkme_right_green_007200.png on [placeholder="Message..."]
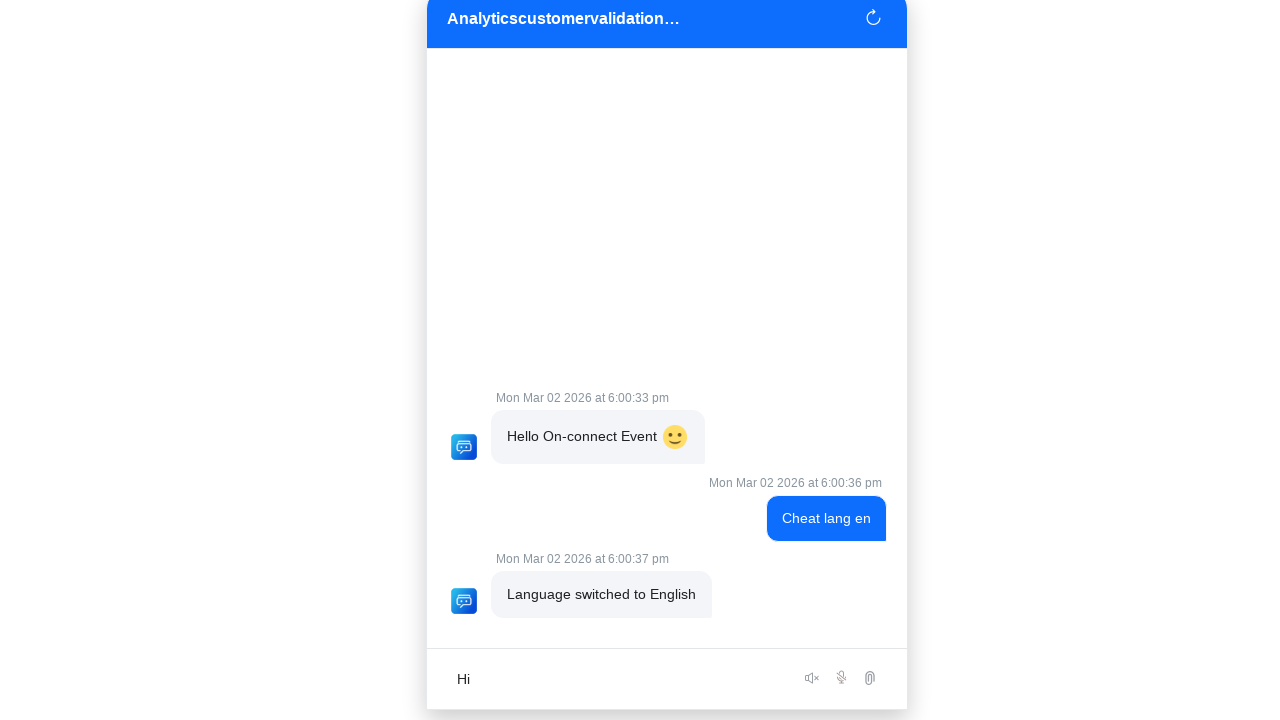

Made HTTP request to verify image loads - Status: 200
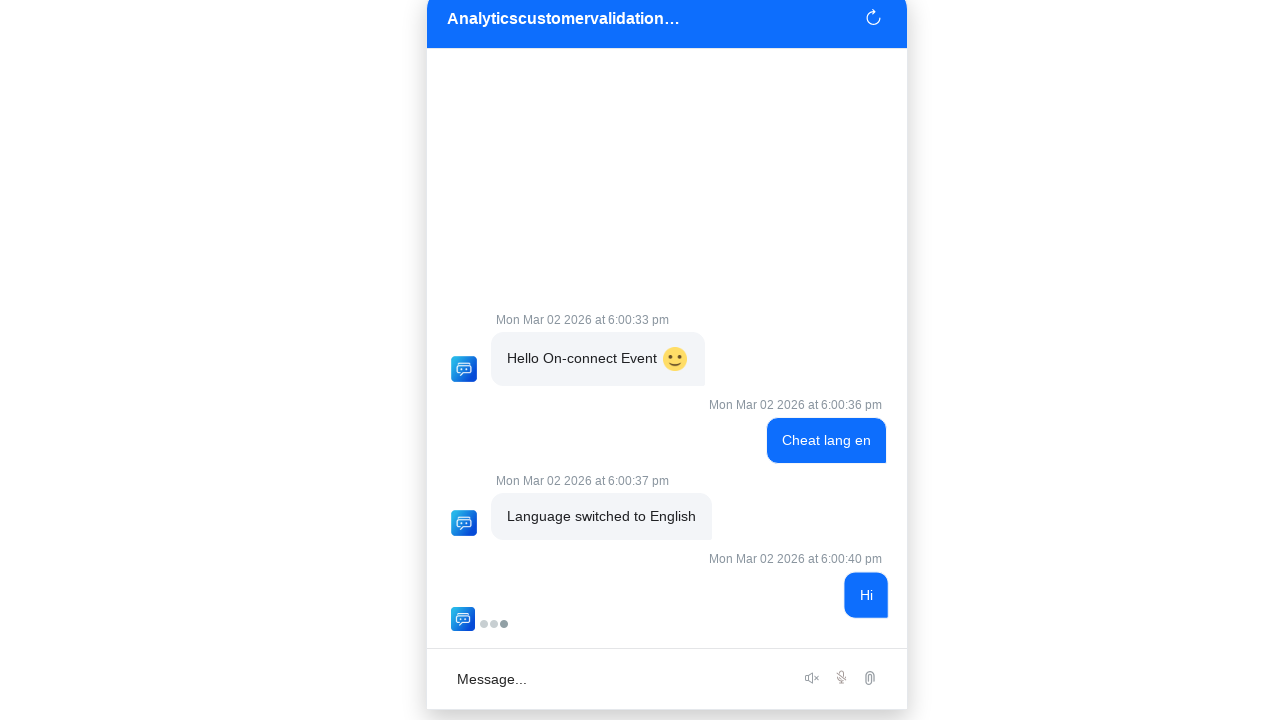

Selected image 2 of 4
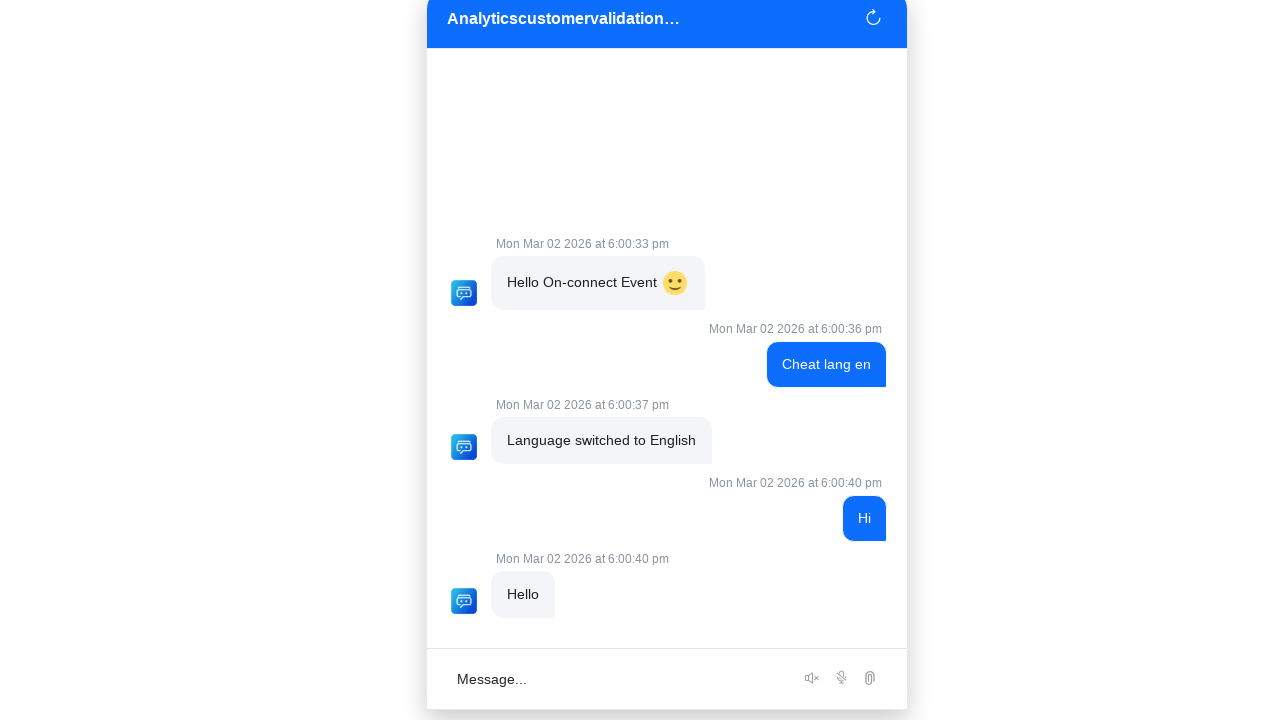

Retrieved src attribute: asdf.jpg on [placeholder="Message..."]
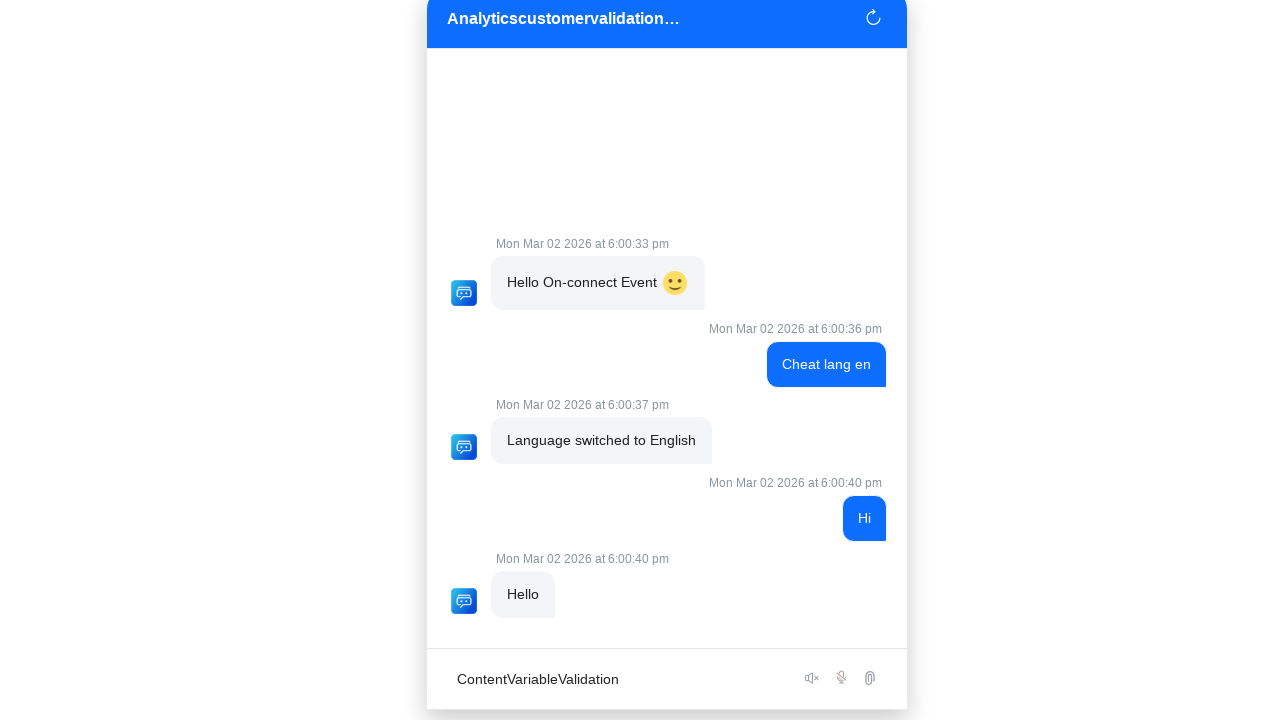

Made HTTP request to verify image loads - Status: 404
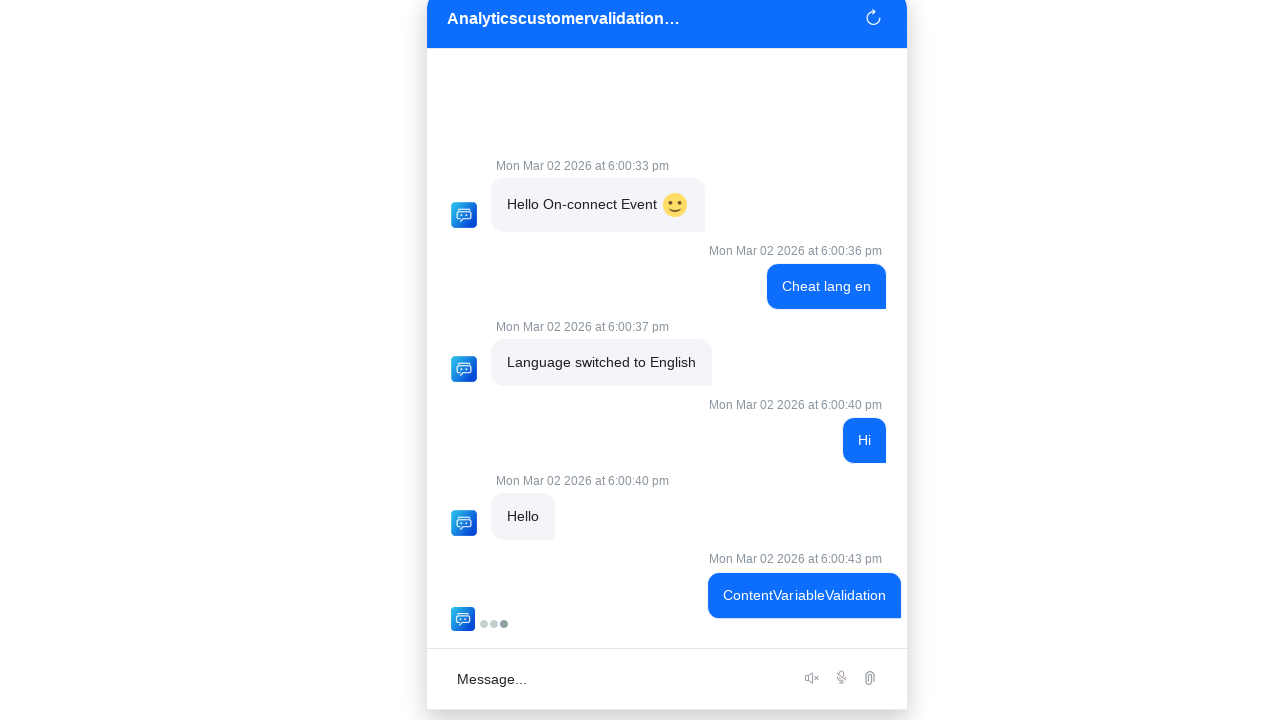

Selected image 3 of 4
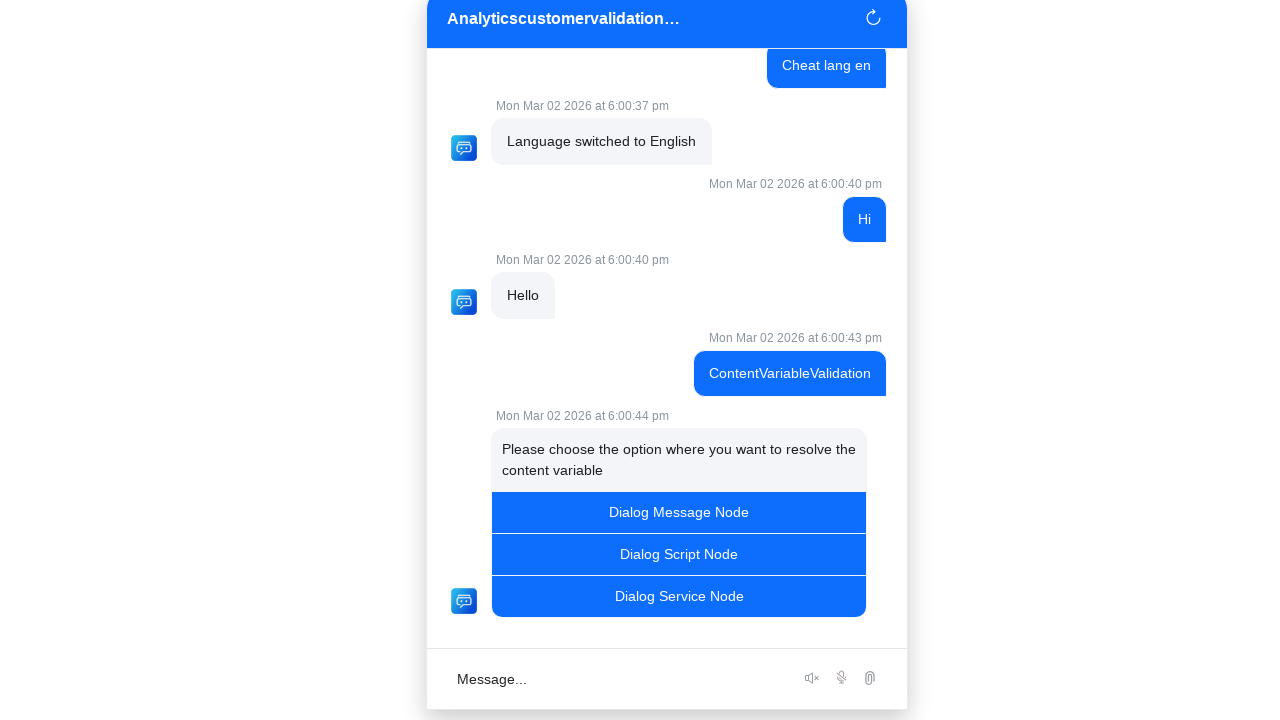

Retrieved src attribute: hjkl.jpg on [placeholder="Message..."]
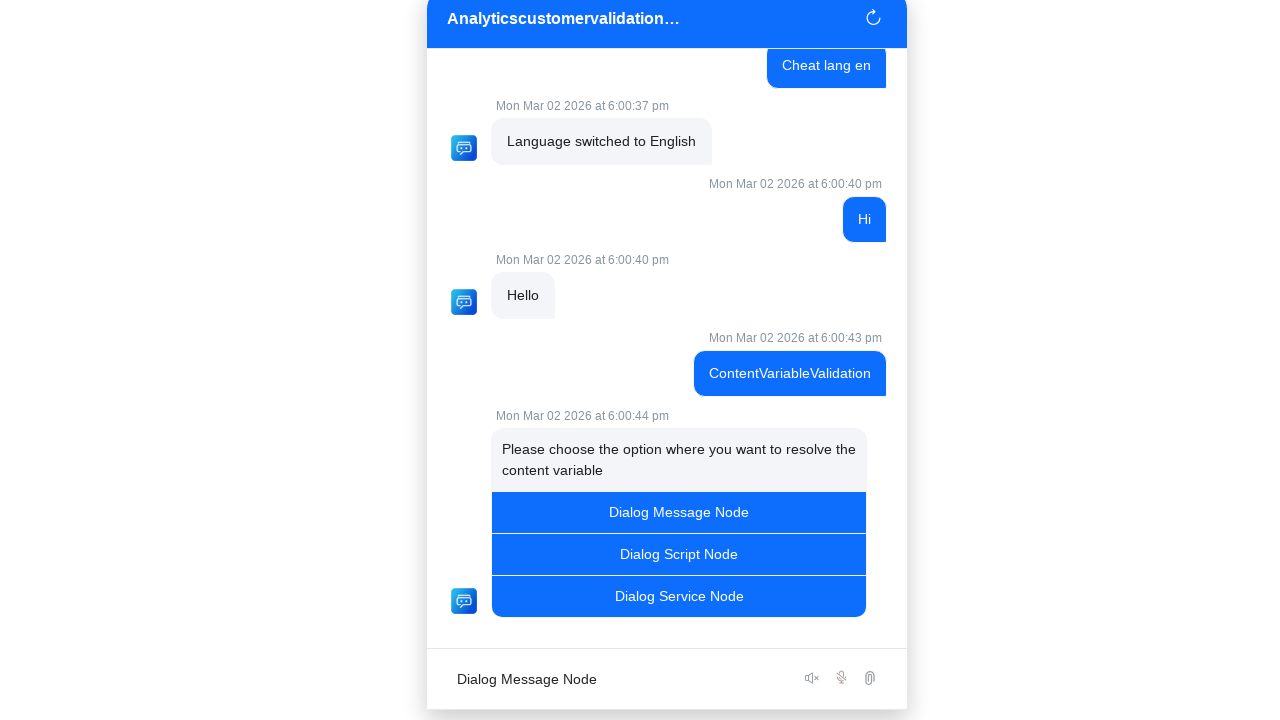

Made HTTP request to verify image loads - Status: 404
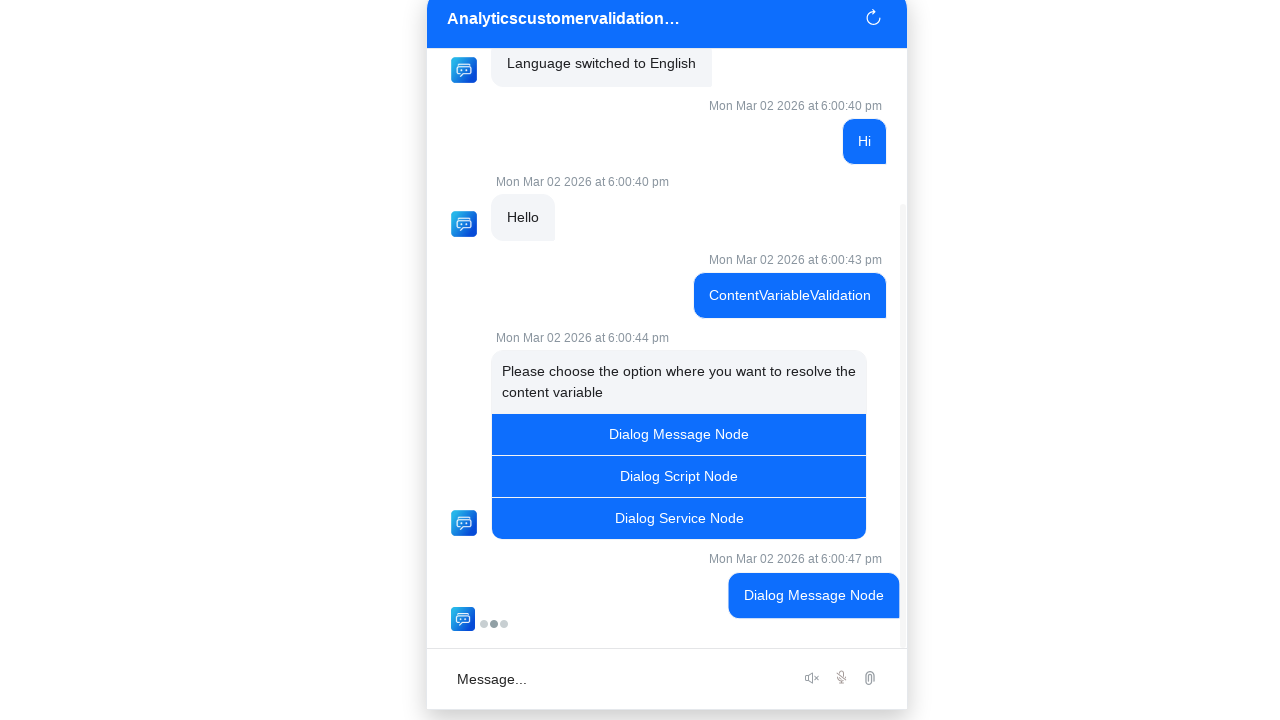

Selected image 4 of 4
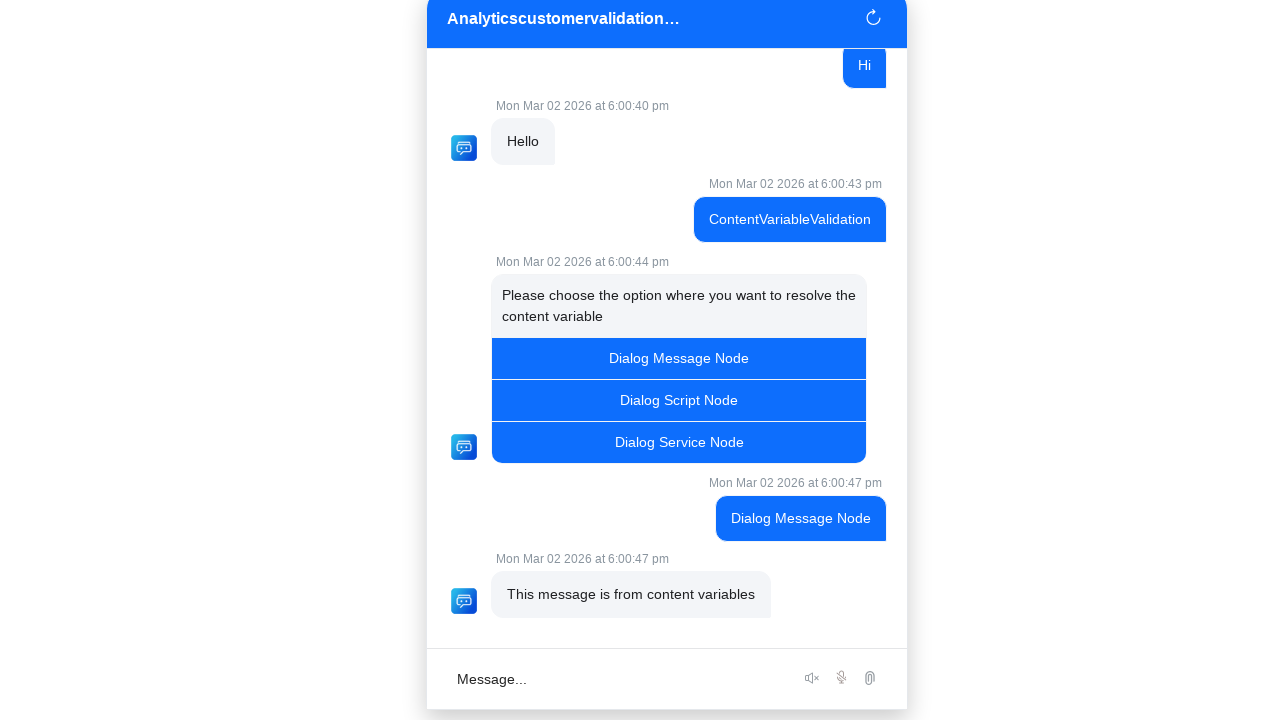

Retrieved src attribute: img/avatar-blank.jpg on [placeholder="Message..."]
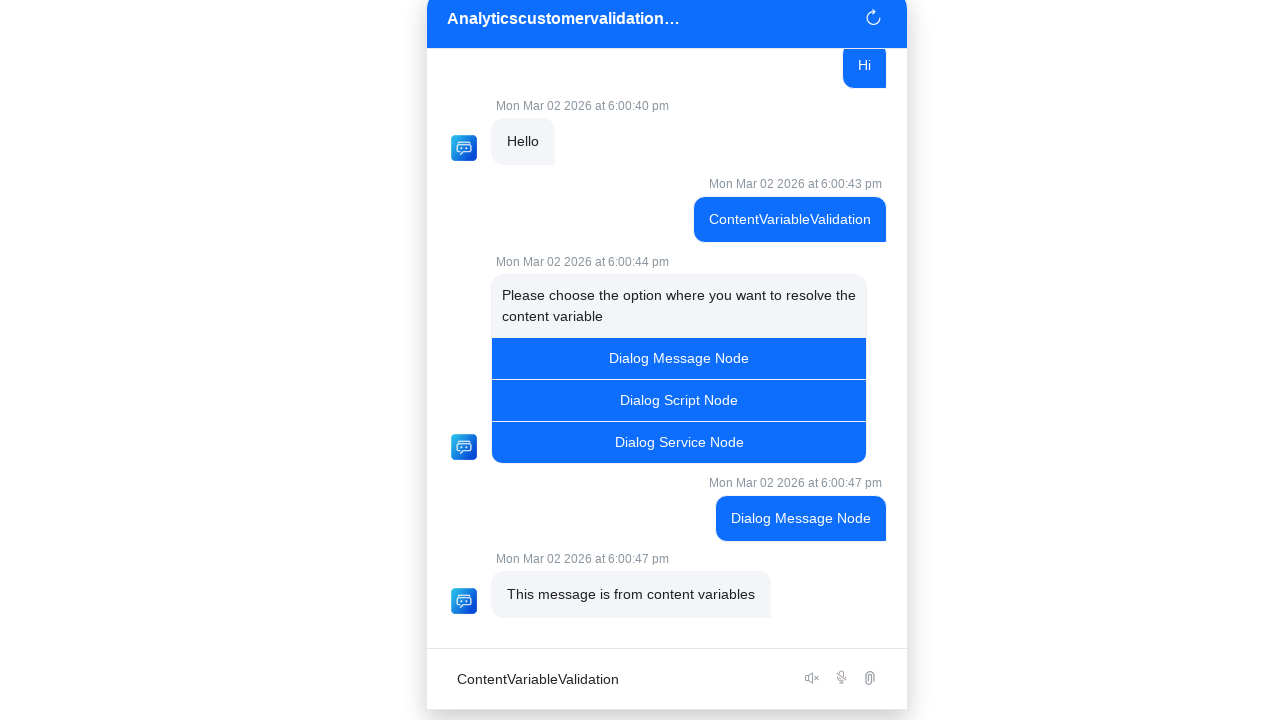

Made HTTP request to verify image loads - Status: 200
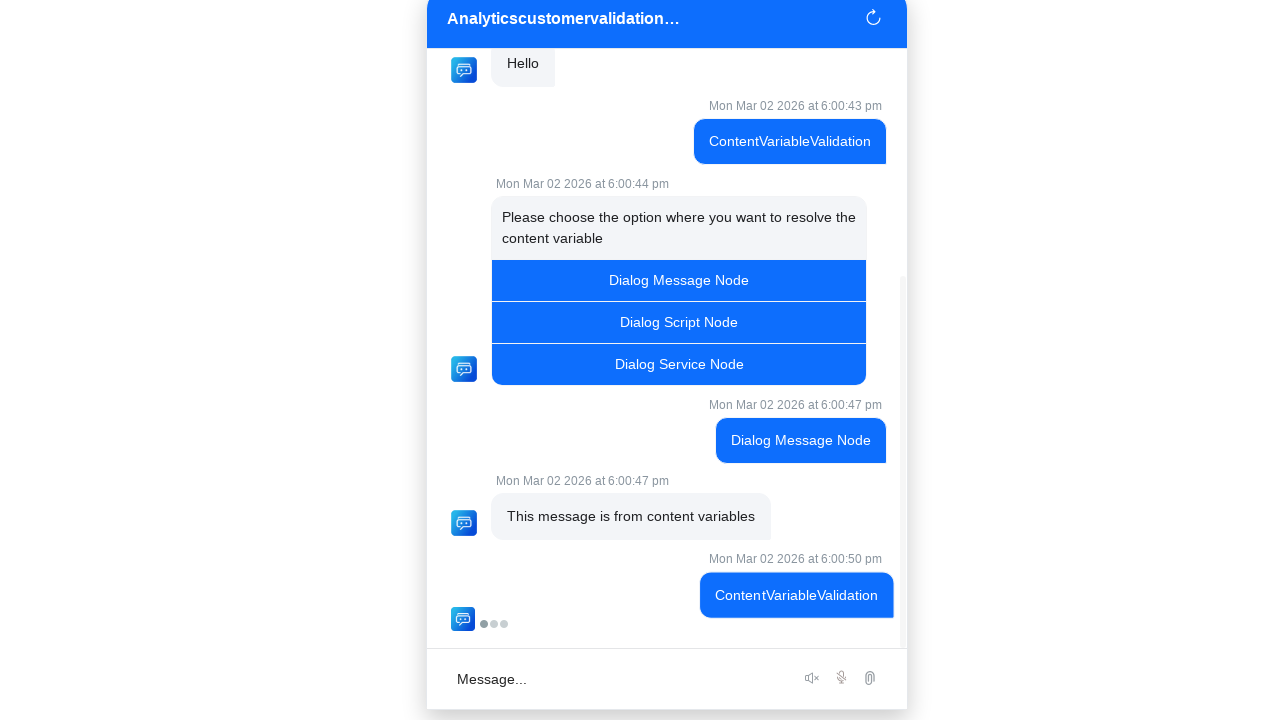

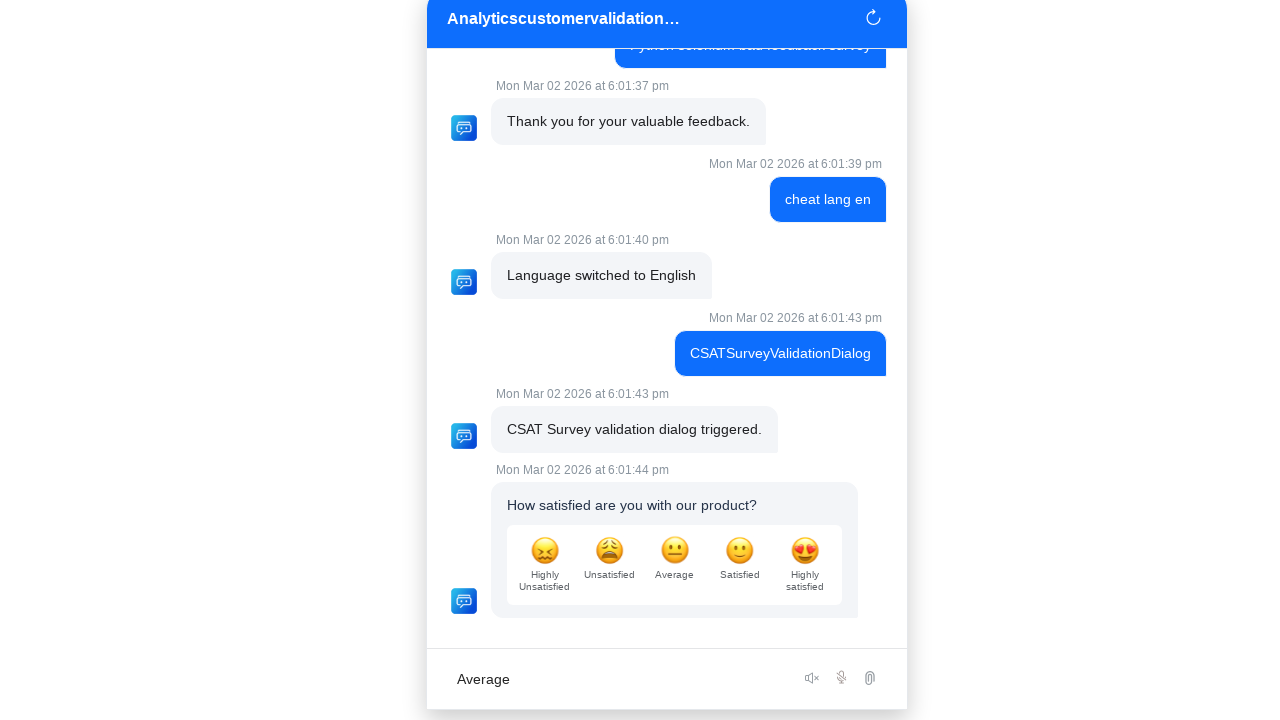